Tests a registration form by filling in first name, last name, and email fields, then submitting the form

Starting URL: http://secure-retreat-92358.herokuapp.com/

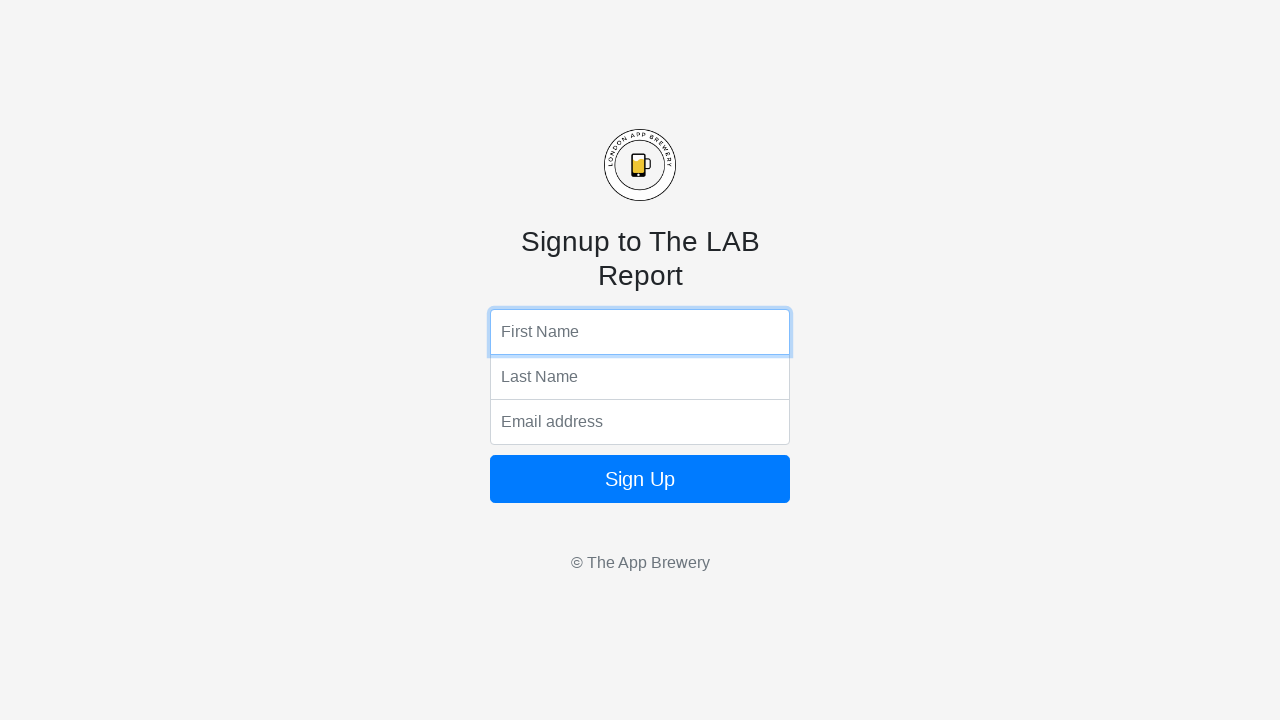

Filled first name field with 'John' on input[name='fName']
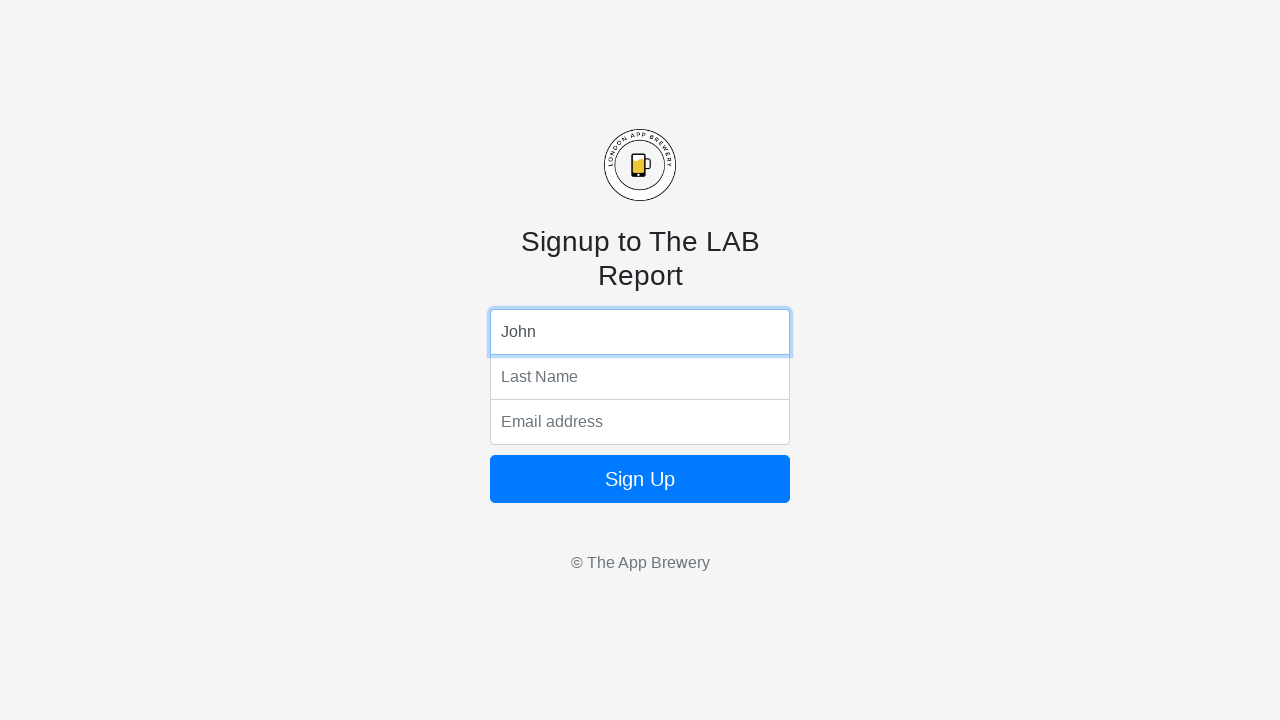

Filled last name field with 'Smith' on input[name='lName']
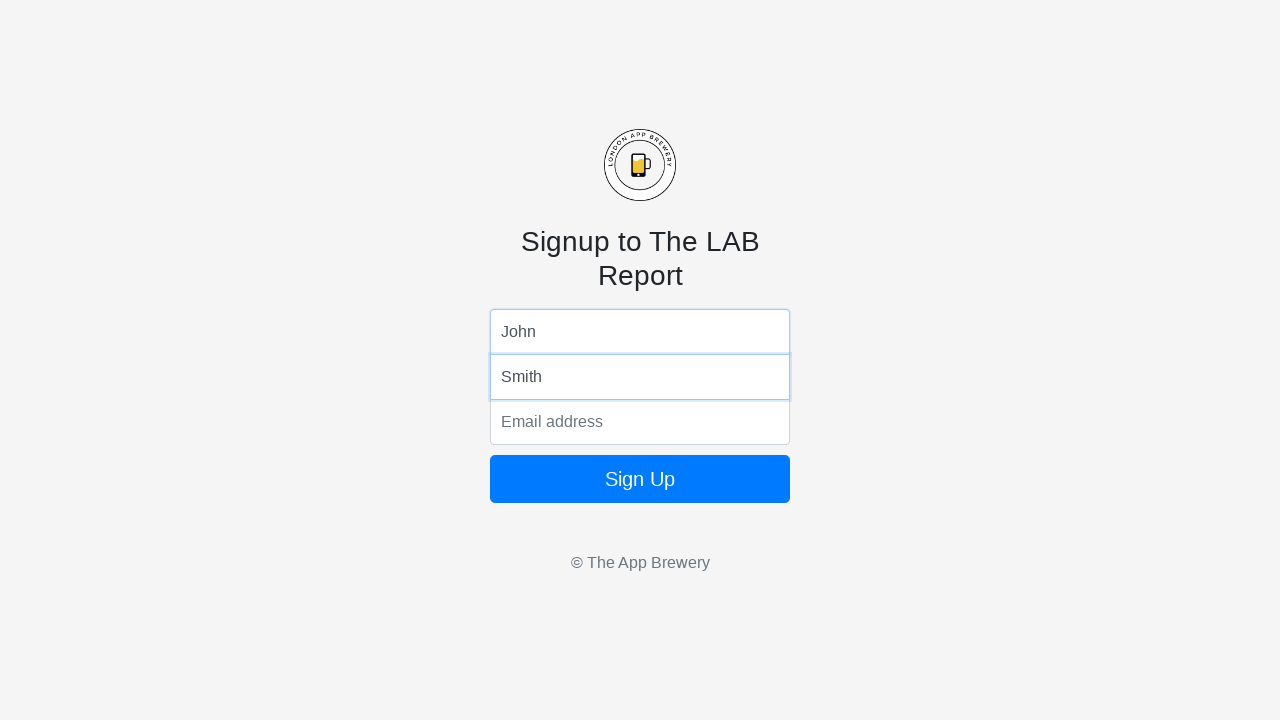

Filled email field with 'john.smith@example.com' on input[name='email']
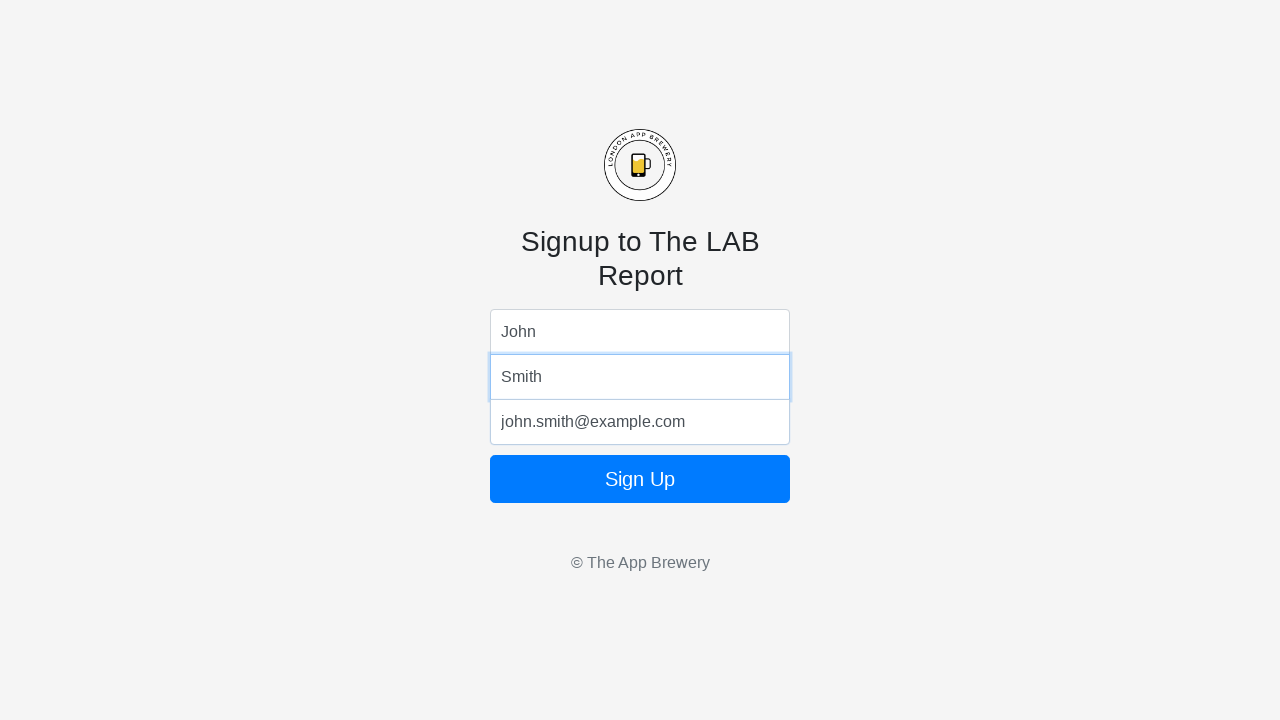

Clicked signup button to submit registration form at (640, 479) on button.btn
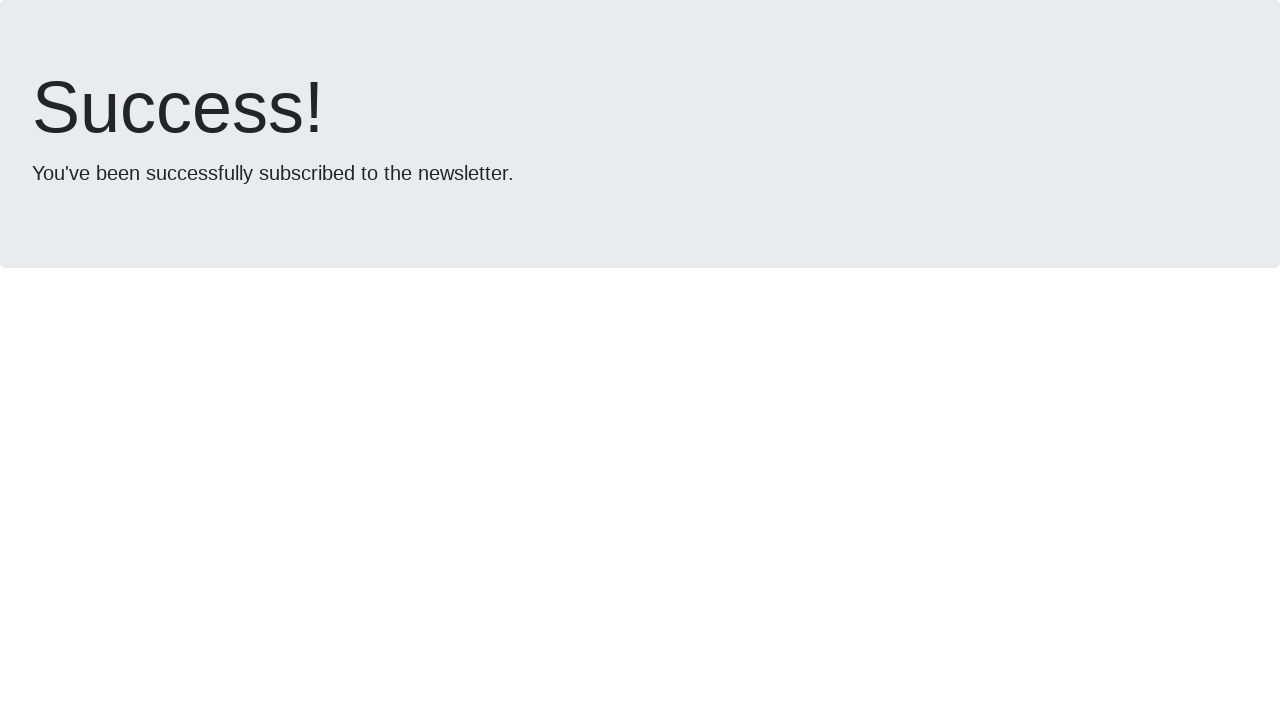

Waited 3 seconds for form submission to complete
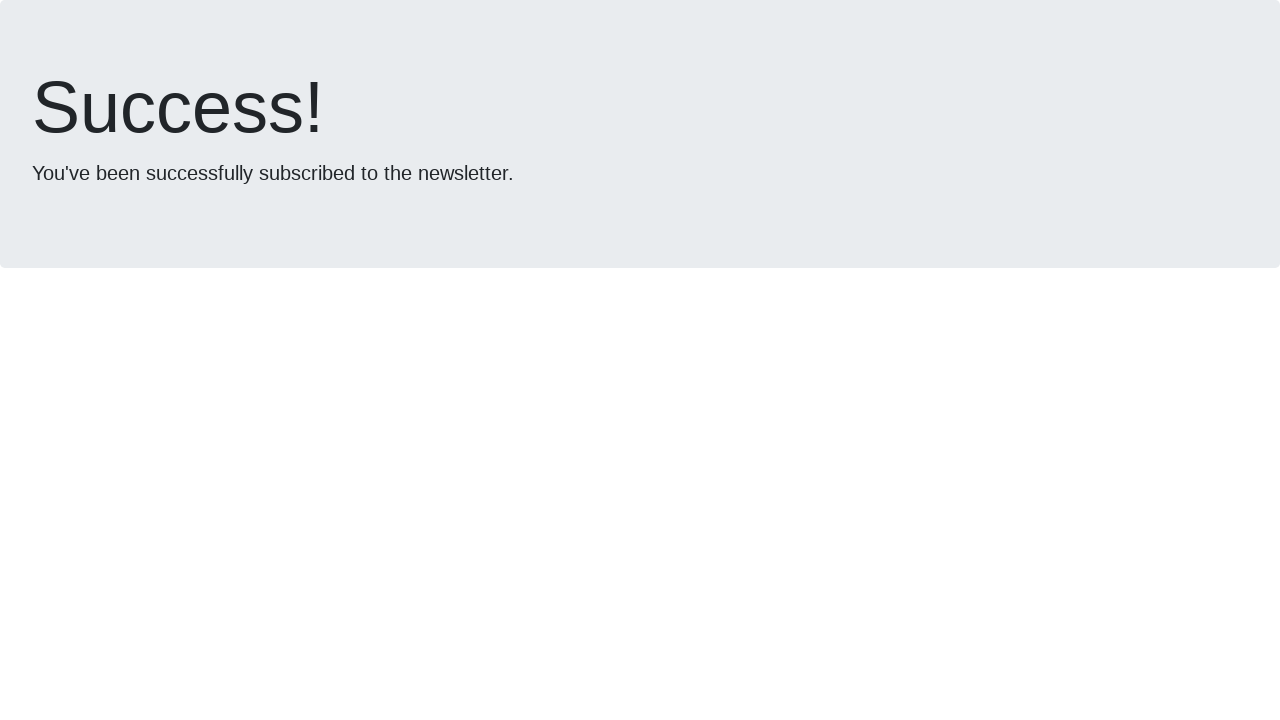

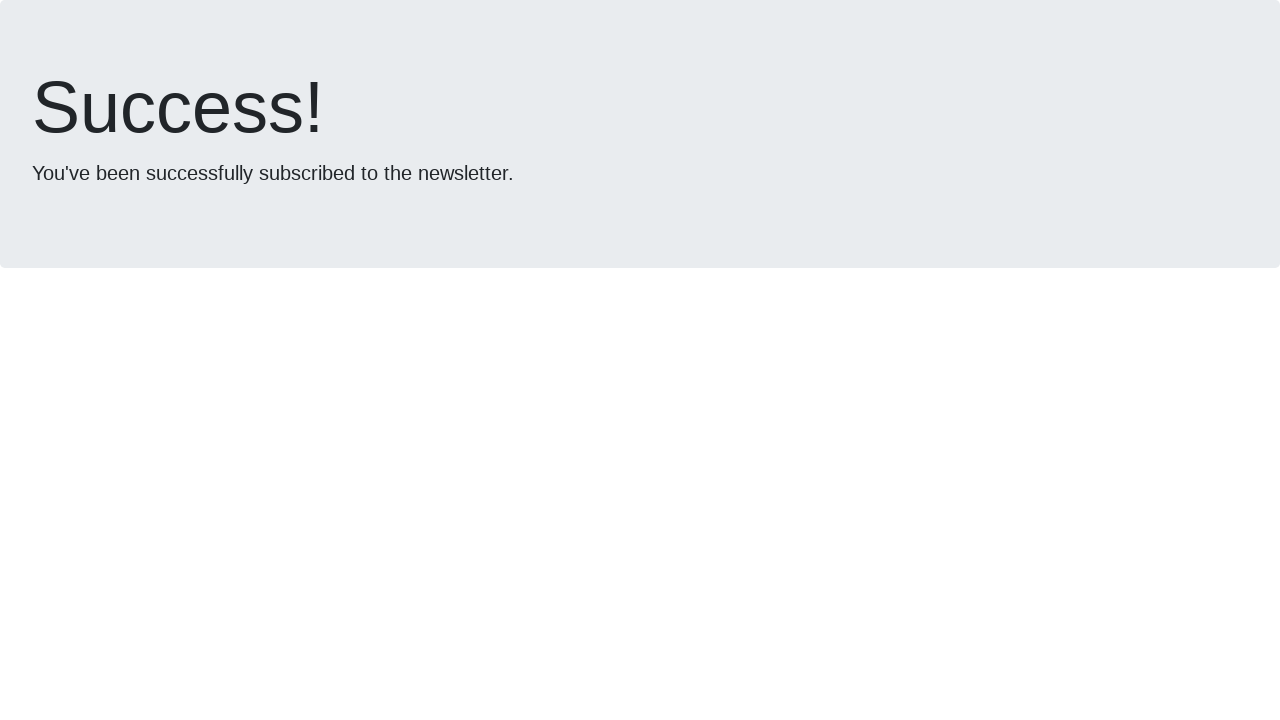